Tests sorting the Due column in table2 using semantic class-based locators for better maintainability

Starting URL: http://the-internet.herokuapp.com/tables

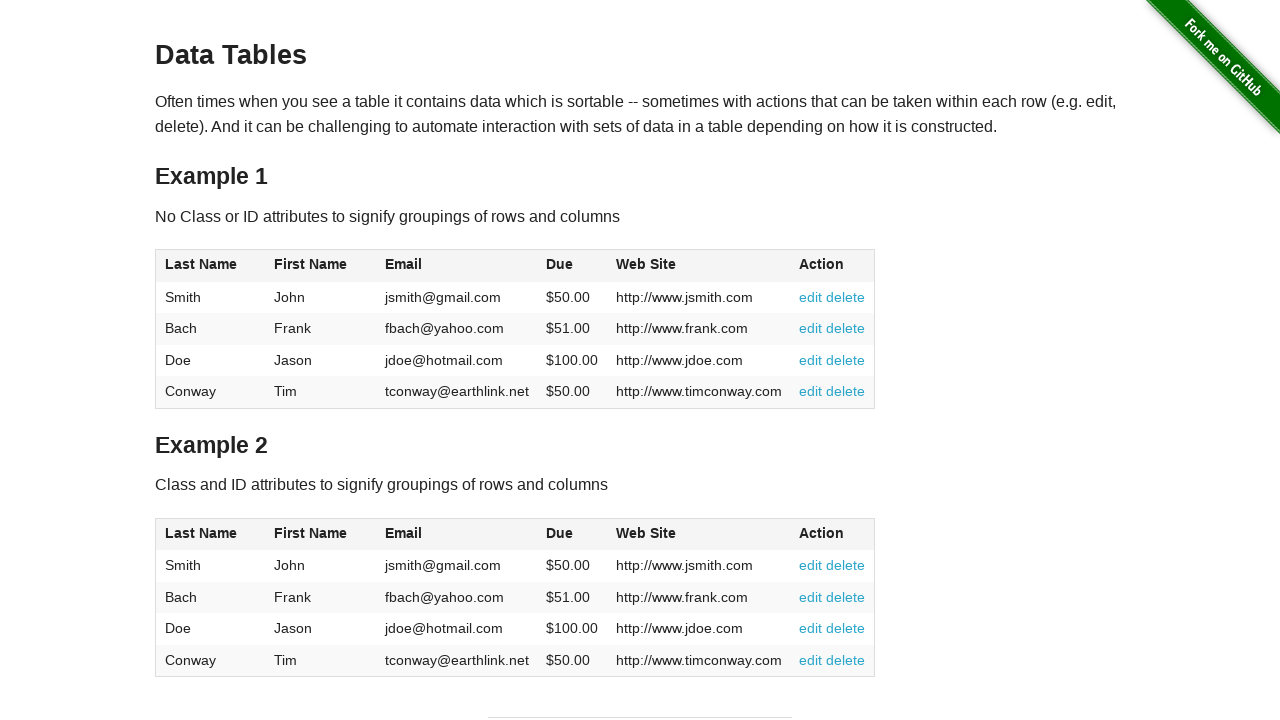

Clicked Due column header in table2 to sort at (560, 533) on #table2 thead .dues
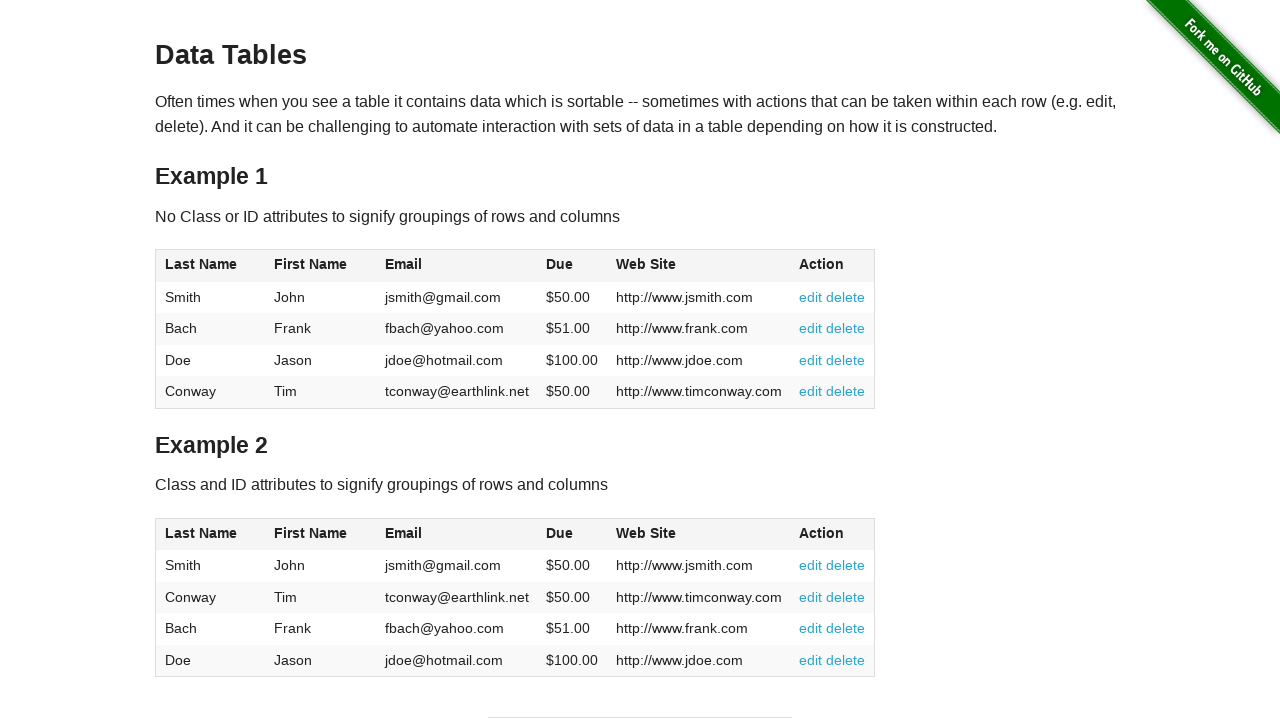

Due column cells loaded in table2
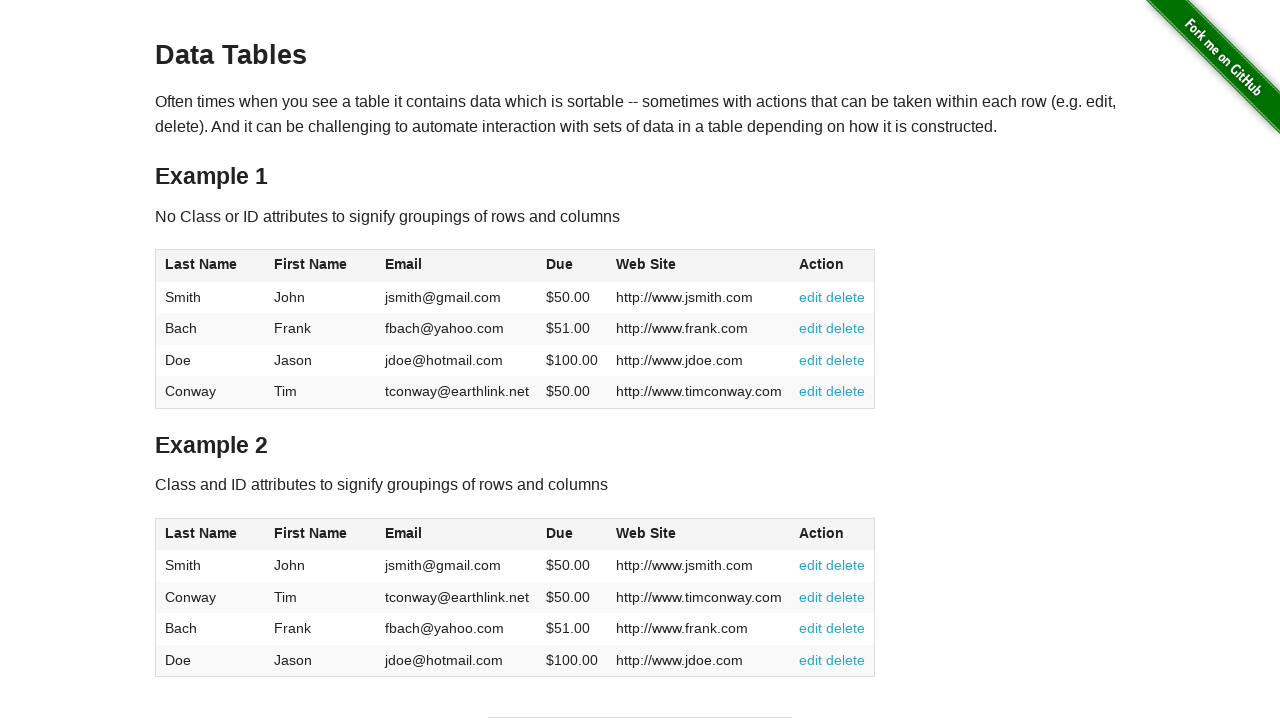

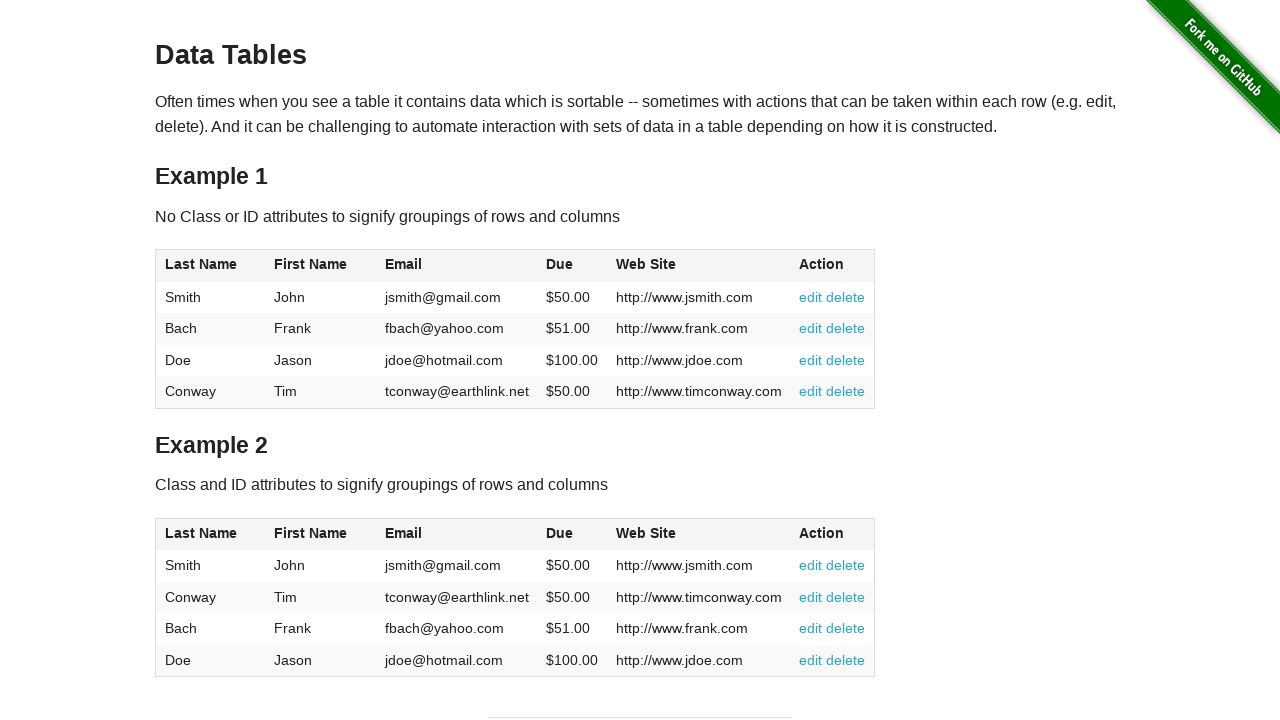